Tests that entering an empty string removes the todo item

Starting URL: https://demo.playwright.dev/todomvc

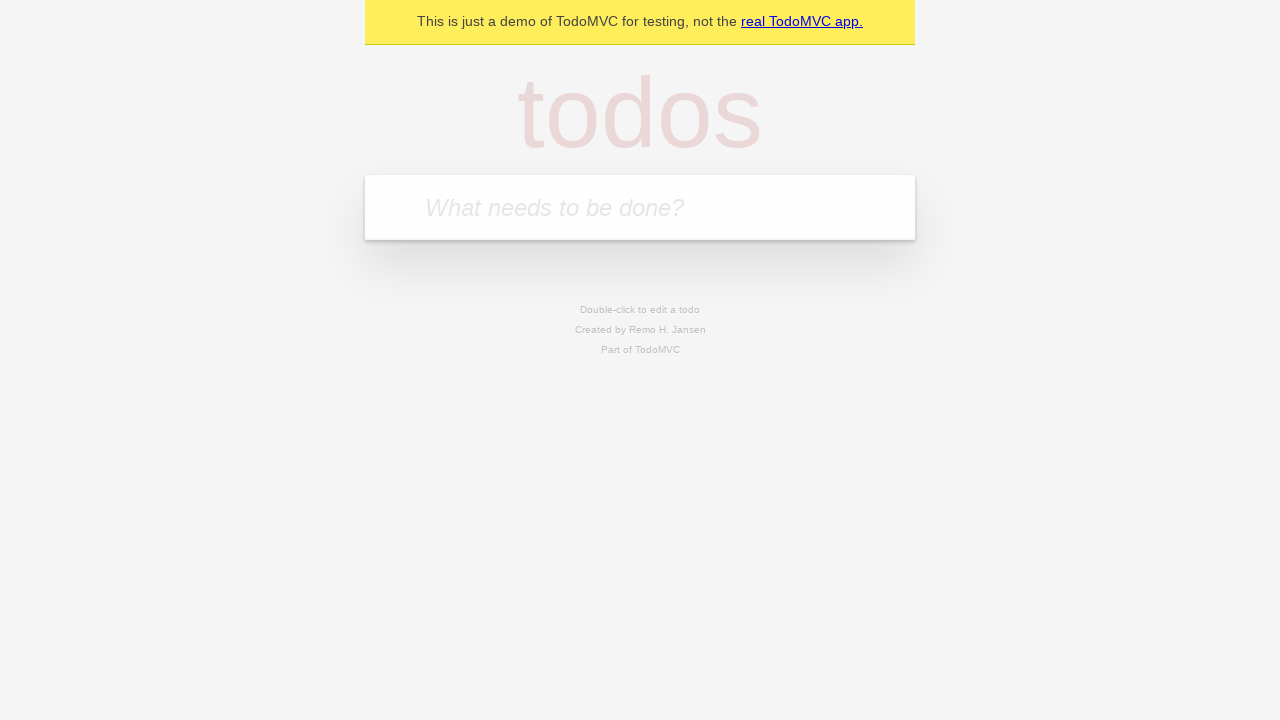

Filled todo input with 'buy some cheese' on internal:attr=[placeholder="What needs to be done?"i]
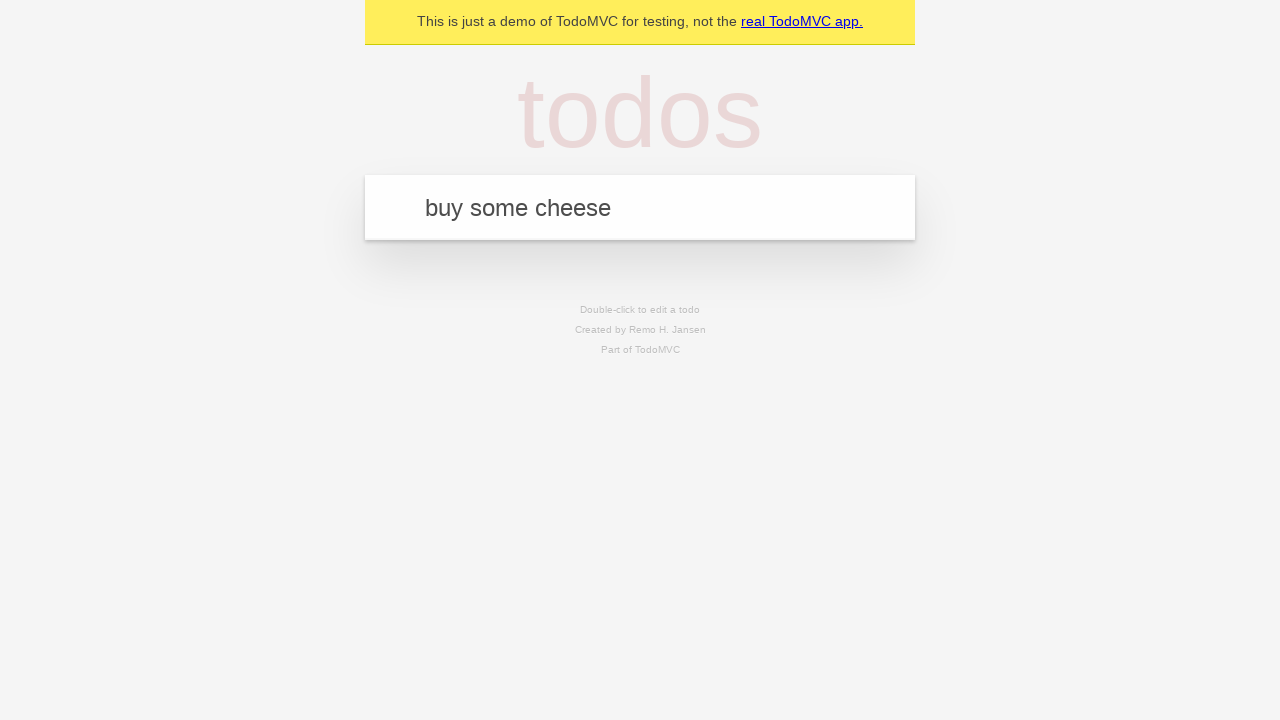

Pressed Enter to create first todo item on internal:attr=[placeholder="What needs to be done?"i]
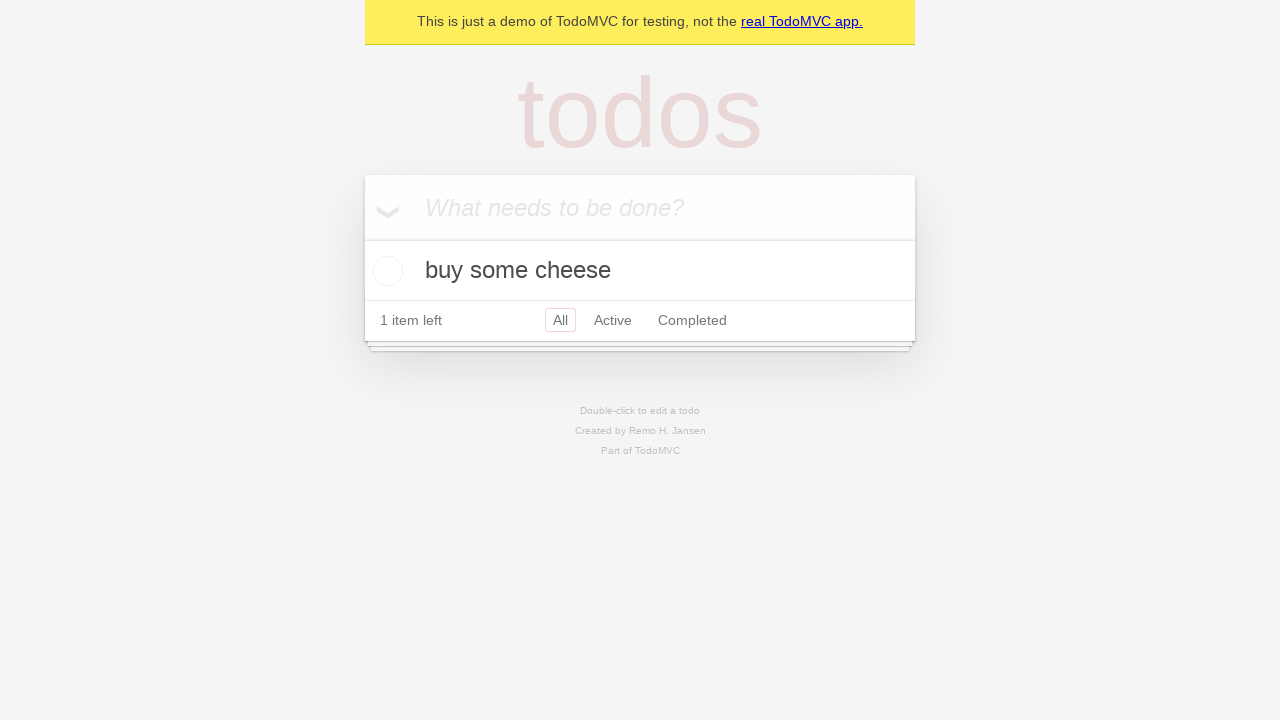

Filled todo input with 'feed the cat' on internal:attr=[placeholder="What needs to be done?"i]
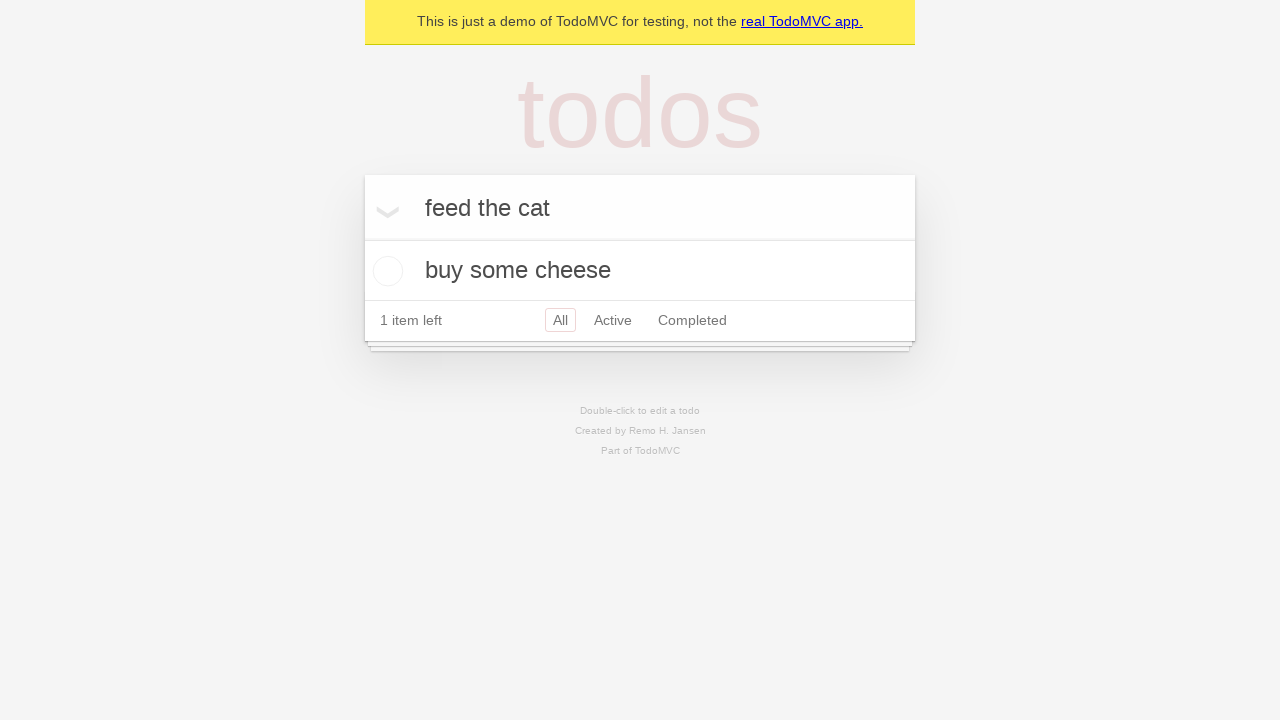

Pressed Enter to create second todo item on internal:attr=[placeholder="What needs to be done?"i]
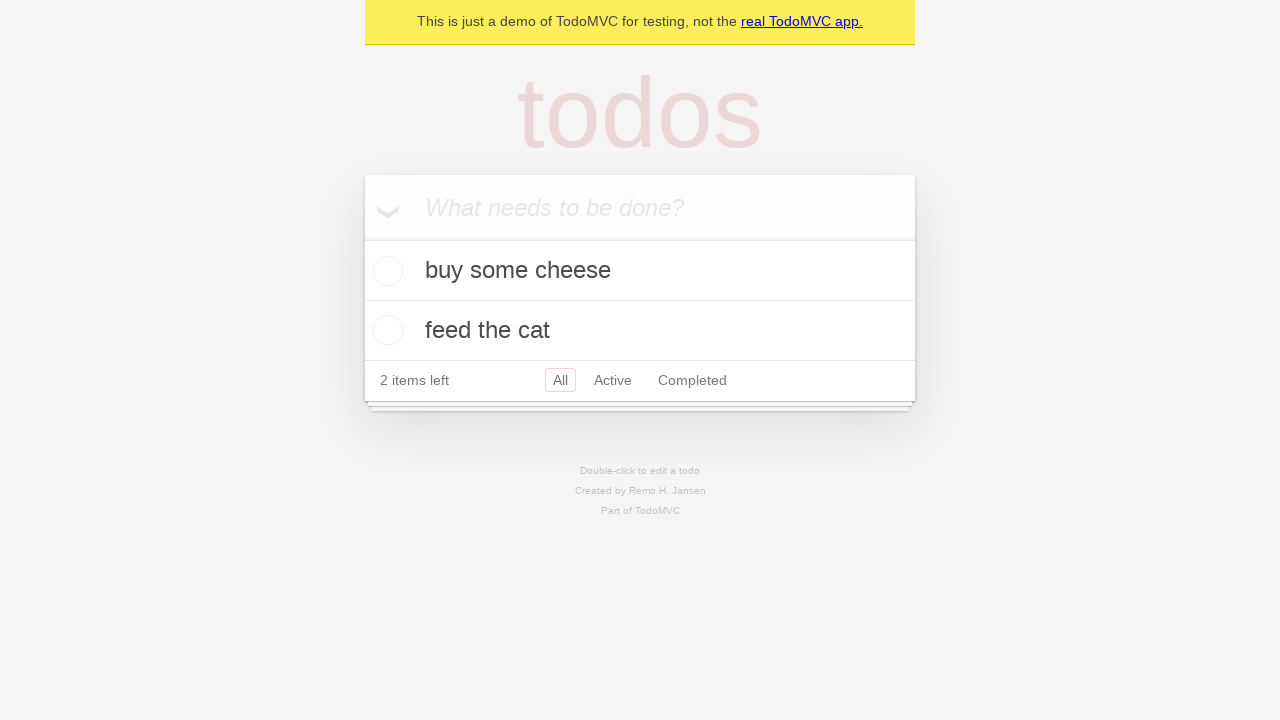

Filled todo input with 'book a doctors appointment' on internal:attr=[placeholder="What needs to be done?"i]
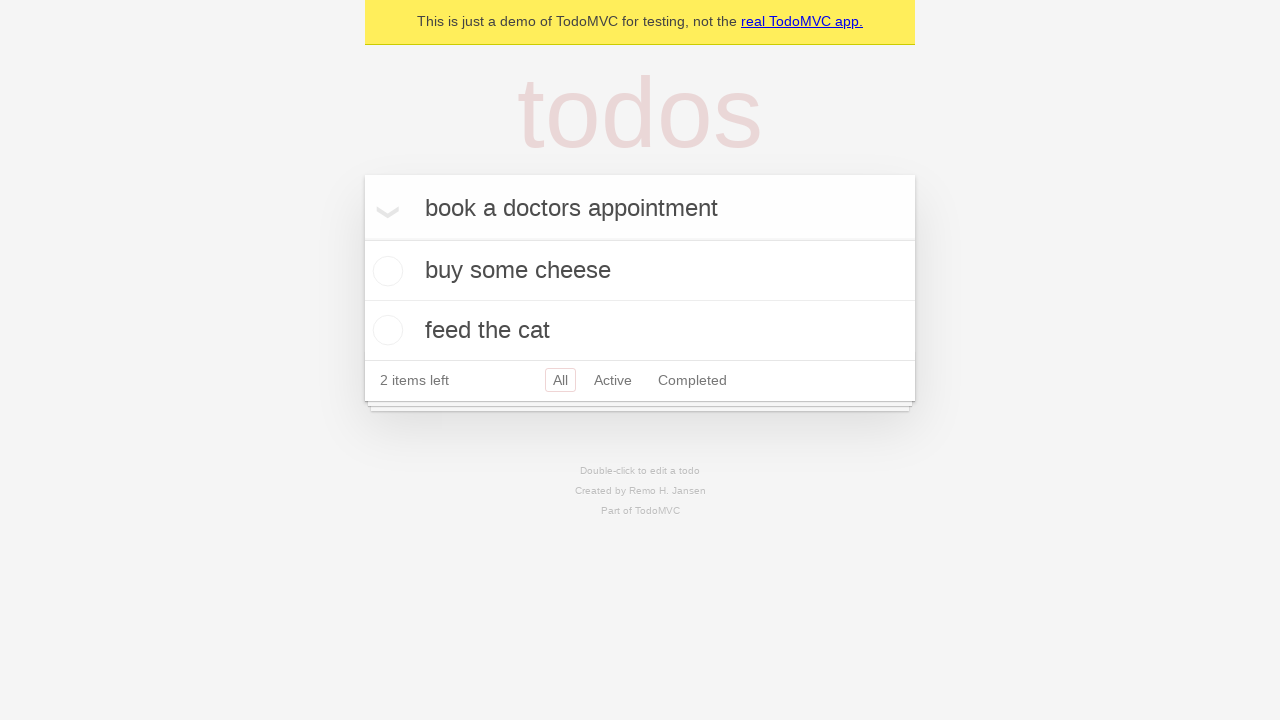

Pressed Enter to create third todo item on internal:attr=[placeholder="What needs to be done?"i]
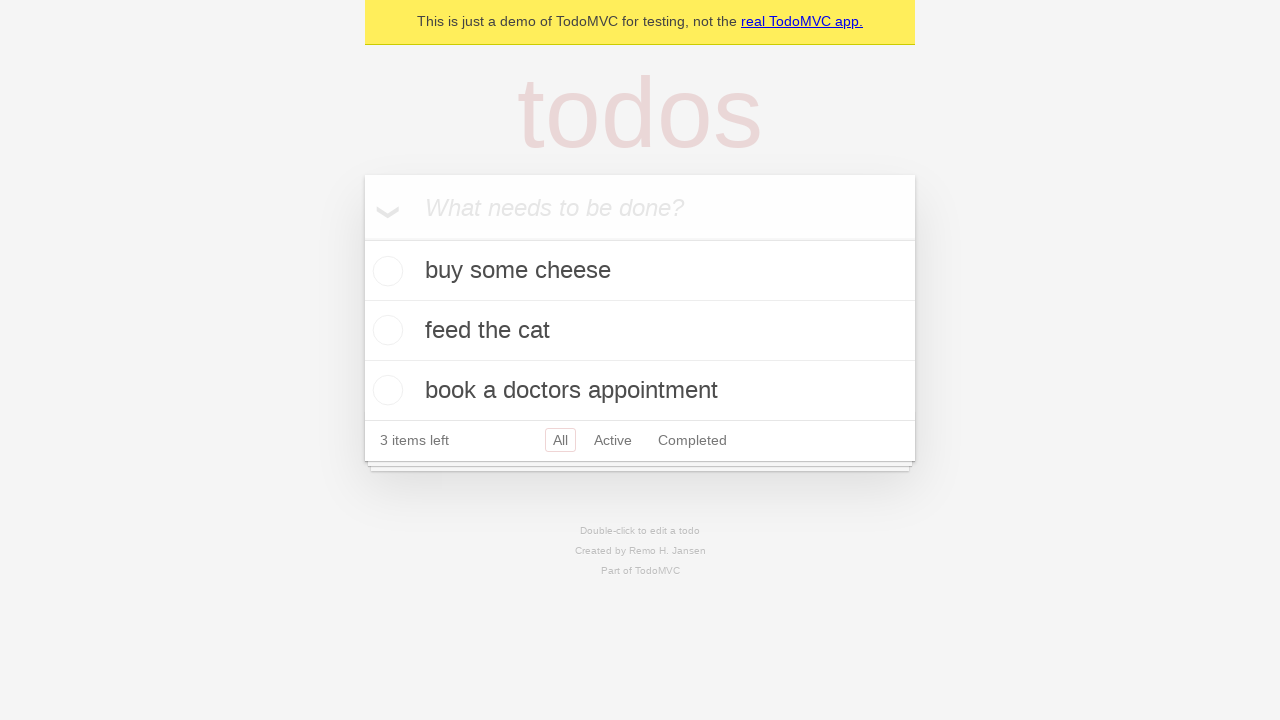

Double-clicked on second todo item to enter edit mode at (640, 331) on internal:testid=[data-testid="todo-item"s] >> nth=1
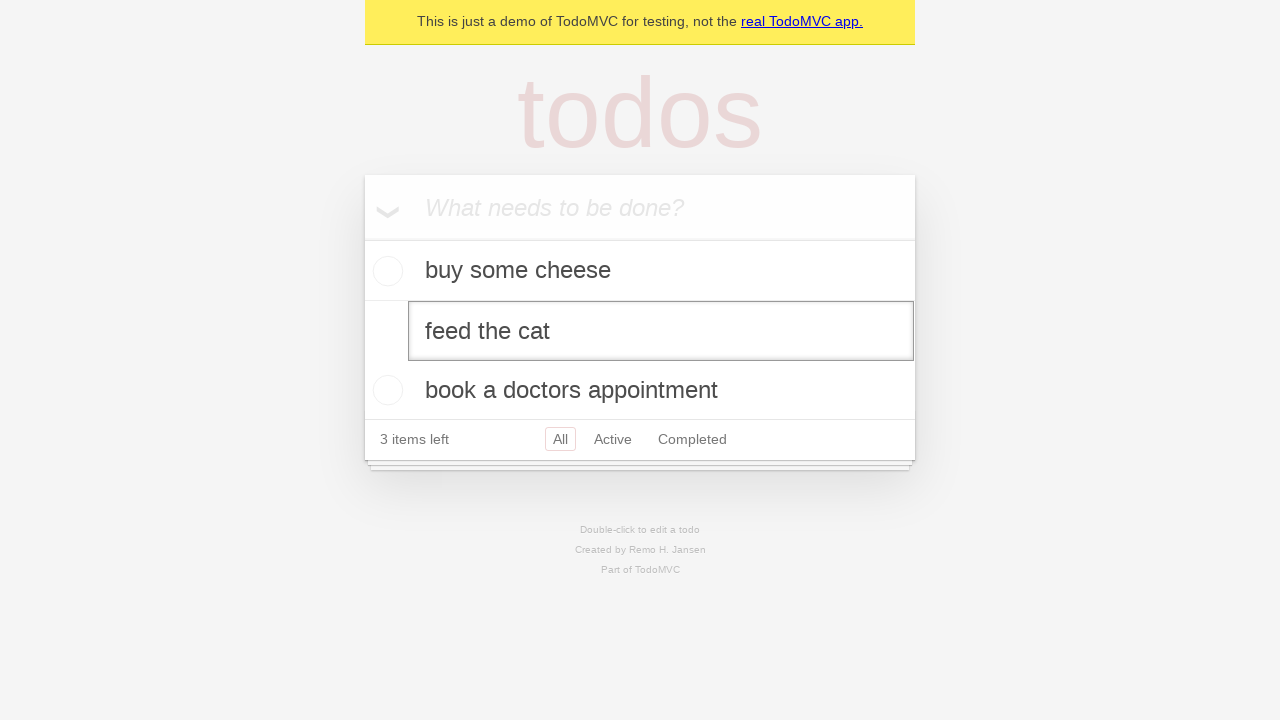

Cleared text from edit field by filling with empty string on internal:testid=[data-testid="todo-item"s] >> nth=1 >> internal:role=textbox[nam
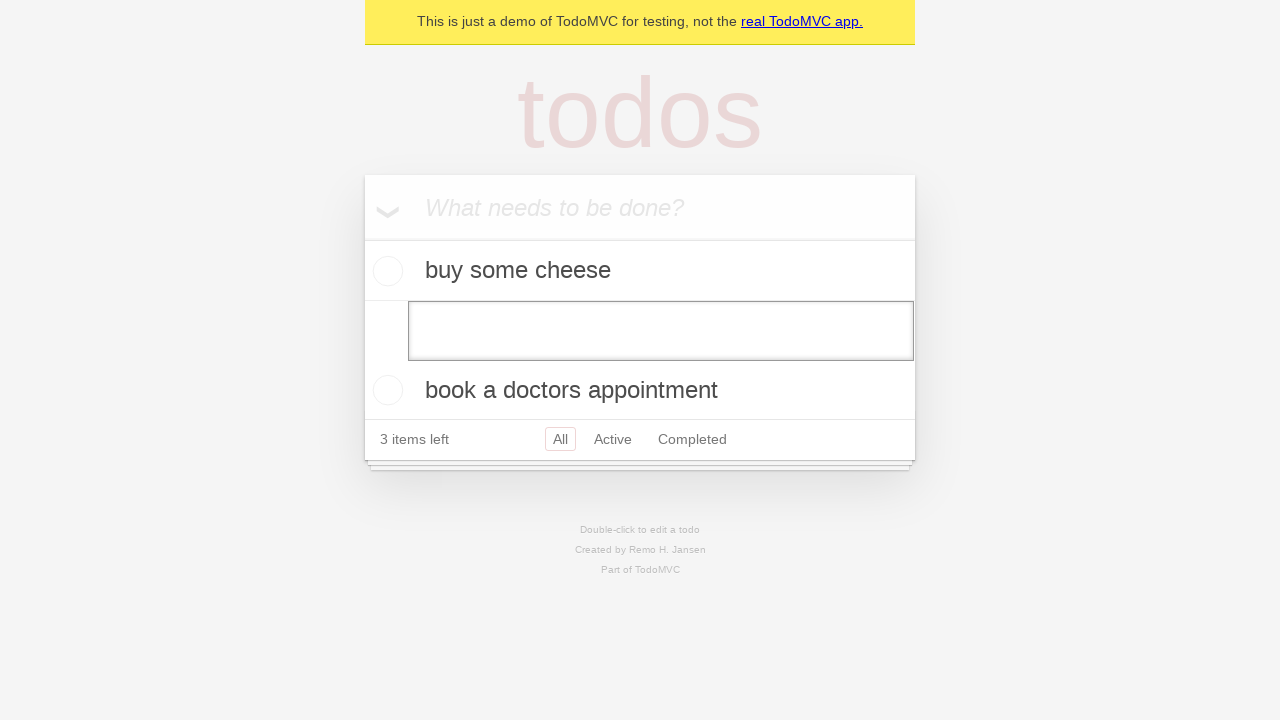

Pressed Enter to confirm empty text entry, removing the todo item on internal:testid=[data-testid="todo-item"s] >> nth=1 >> internal:role=textbox[nam
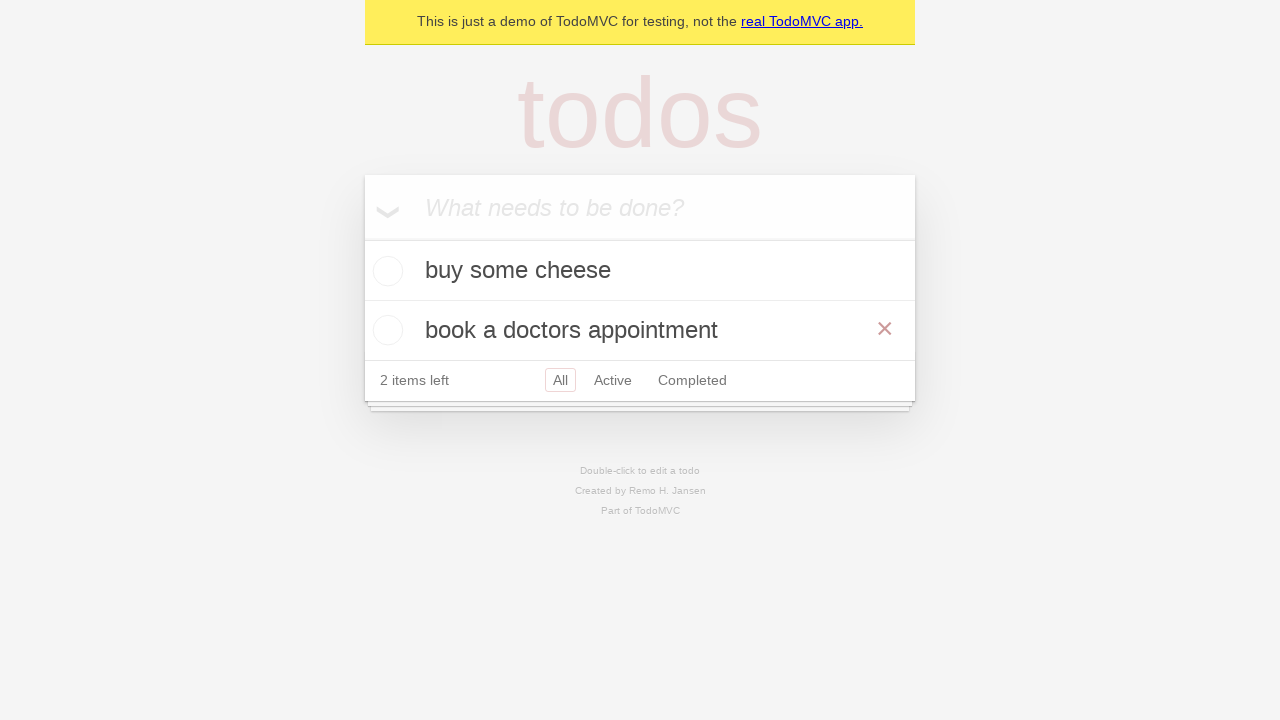

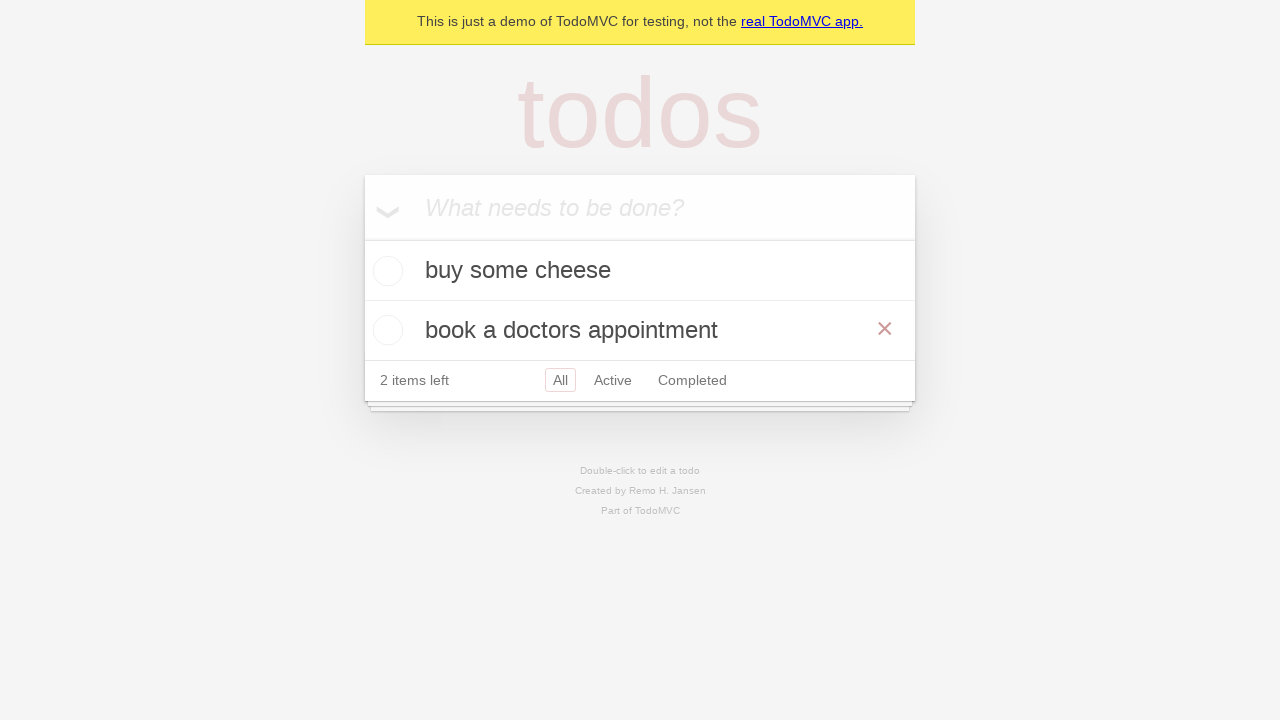